Tests page scrolling functionality by executing JavaScript scroll commands to scroll down and then partially back up on the frames demo page.

Starting URL: https://demoqa.com/frames

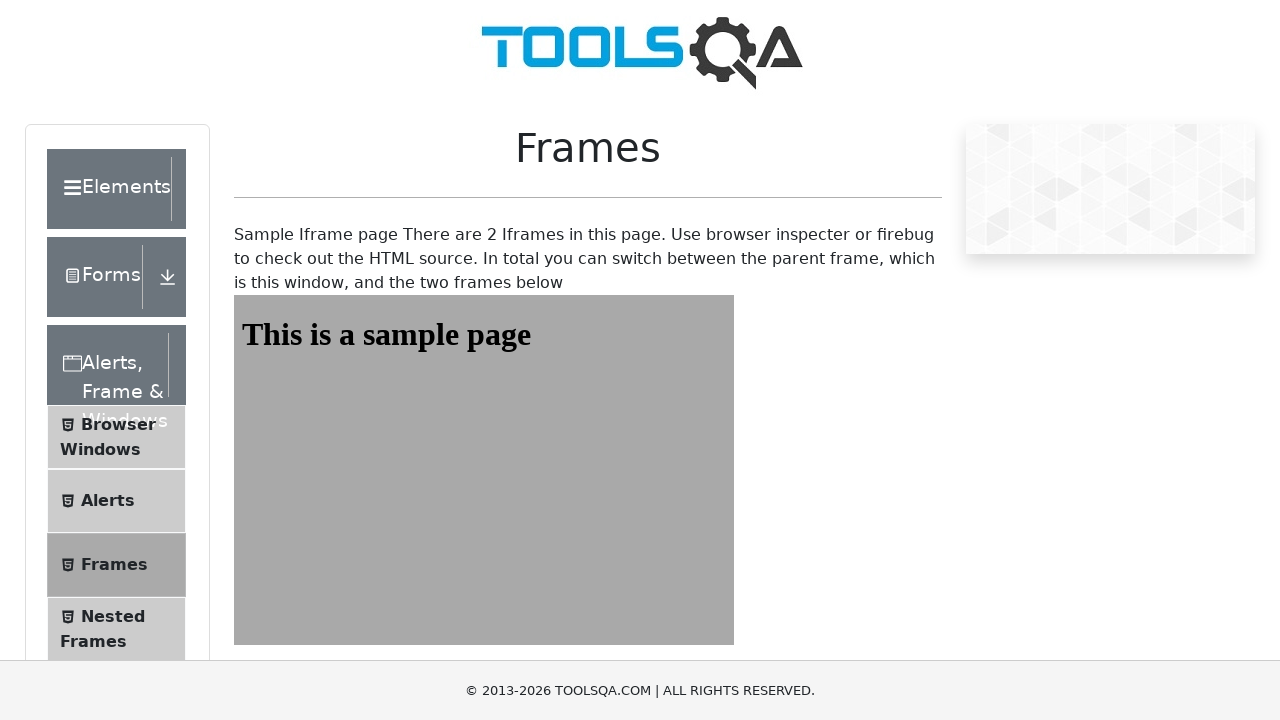

Scrolled down by 8000 pixels on frames demo page
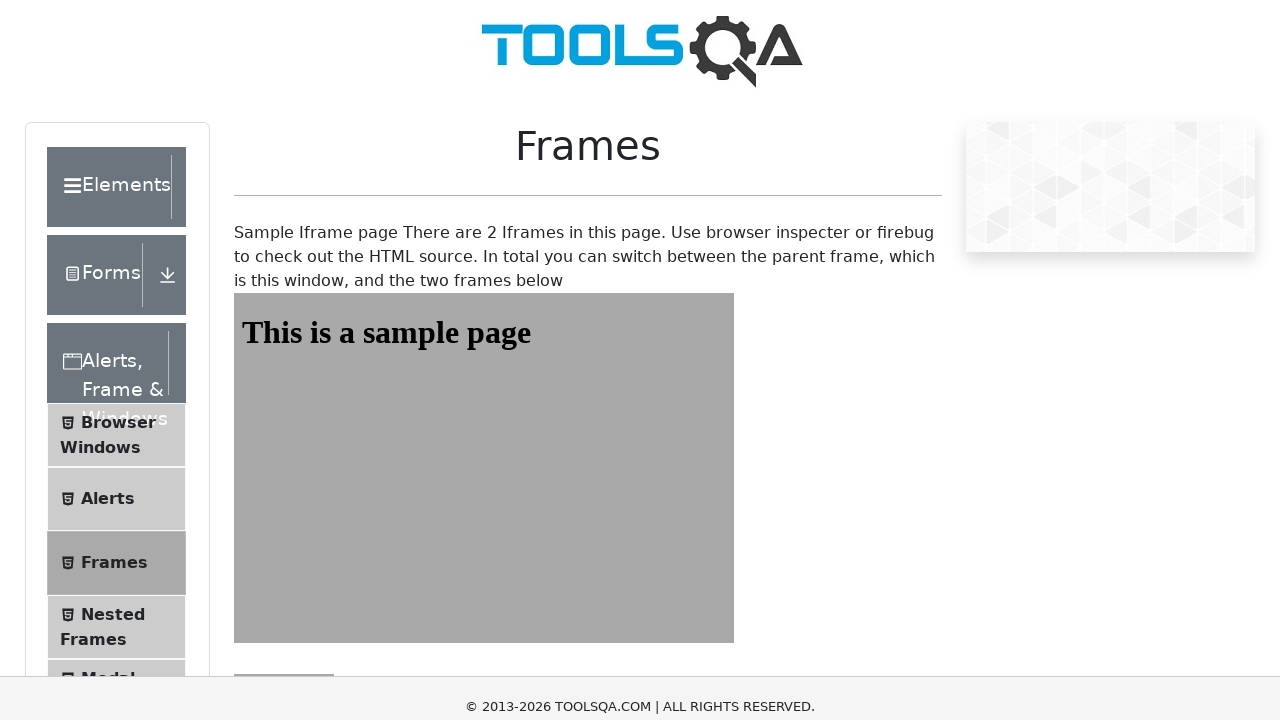

Waited 500ms for scroll animation to complete
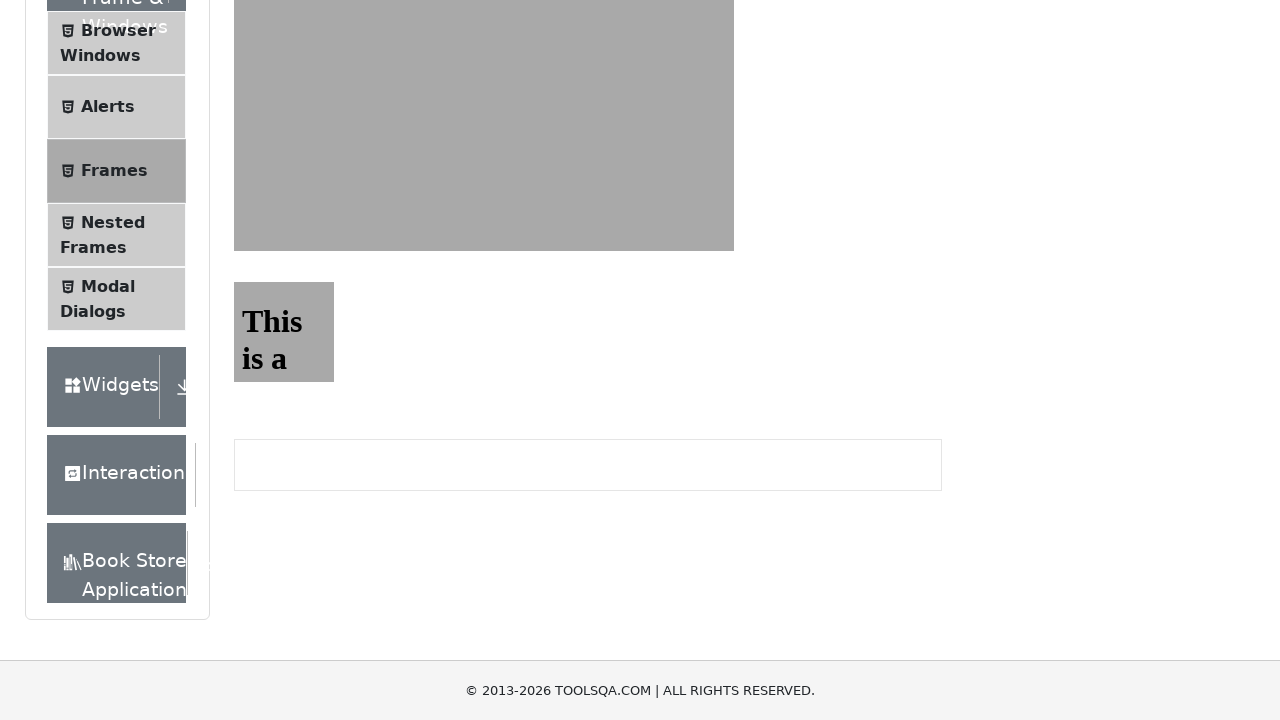

Scrolled back up by 2000 pixels
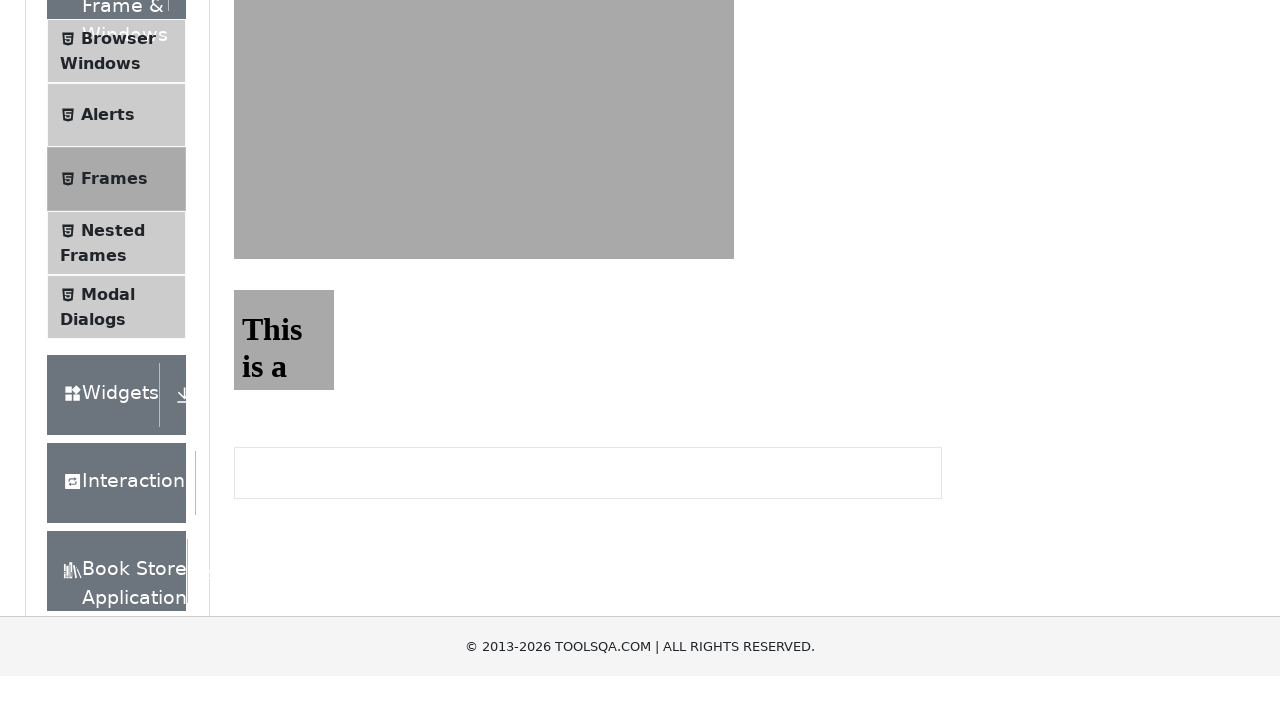

Waited 500ms for final scroll position to settle
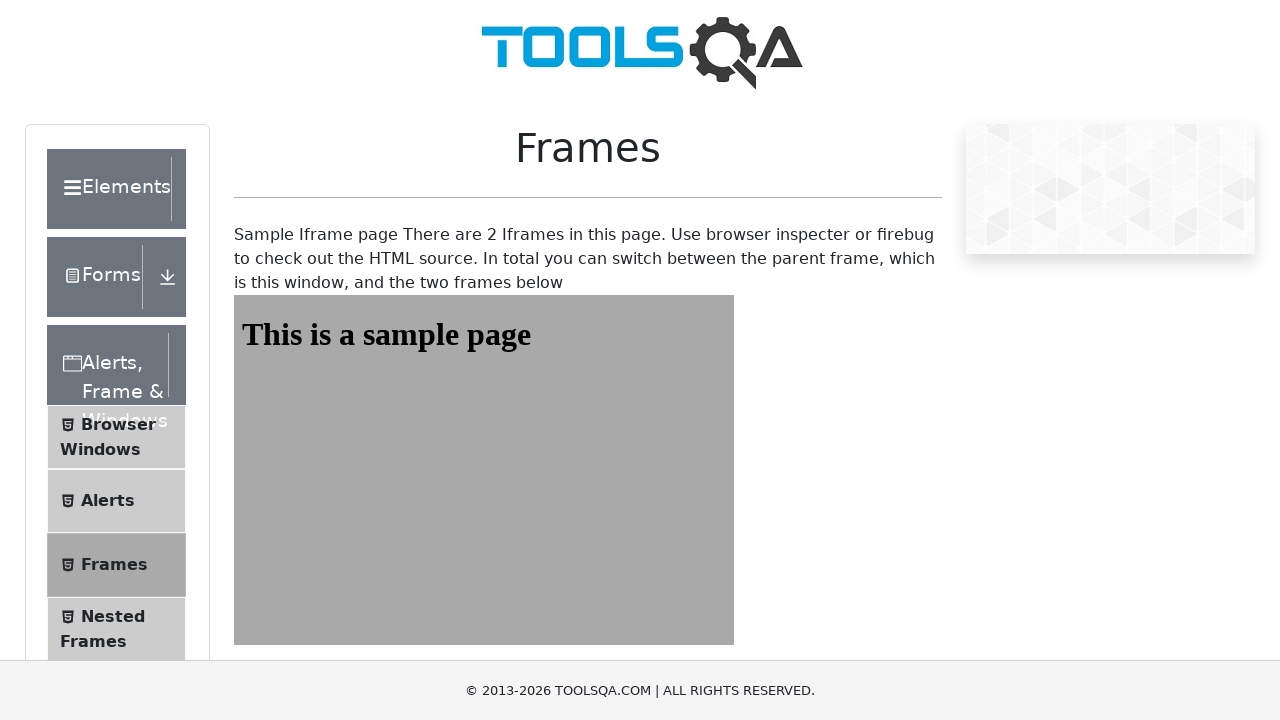

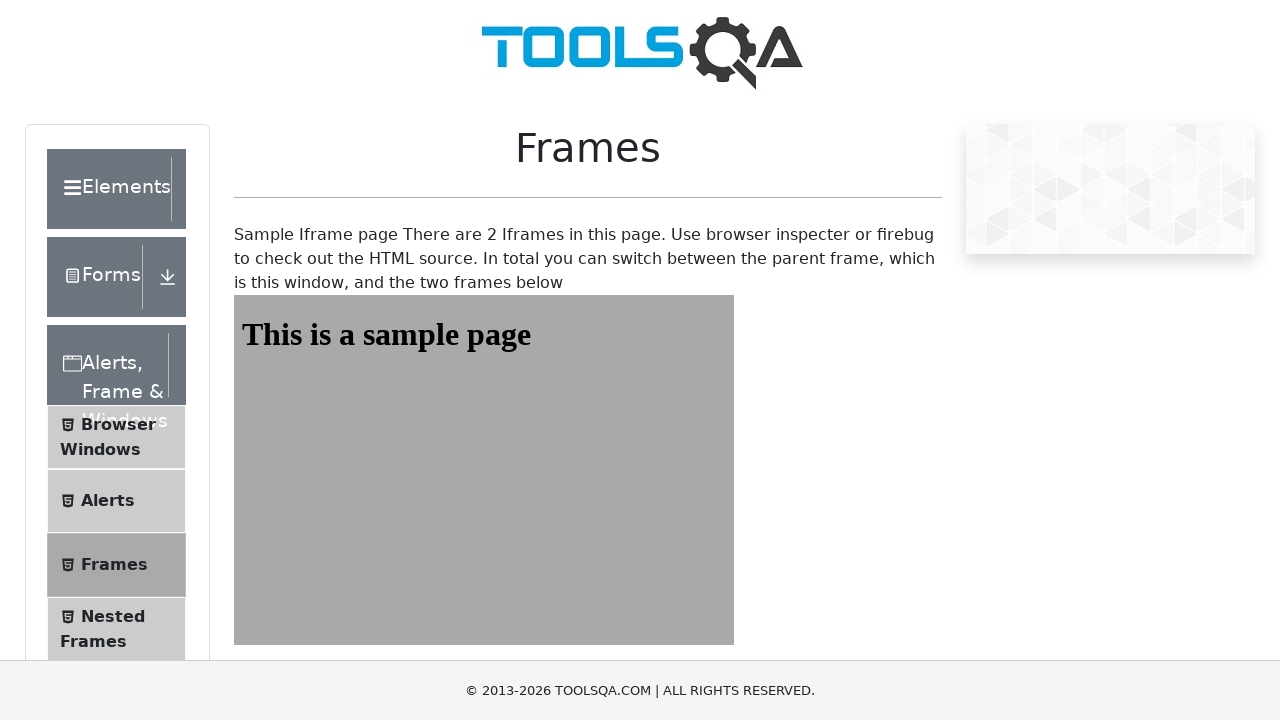